Tests keyboard shortcuts functionality by copying text from one text area to another using Ctrl+A, Ctrl+C, Tab, and Ctrl+V keyboard combinations

Starting URL: https://text-compare.com/

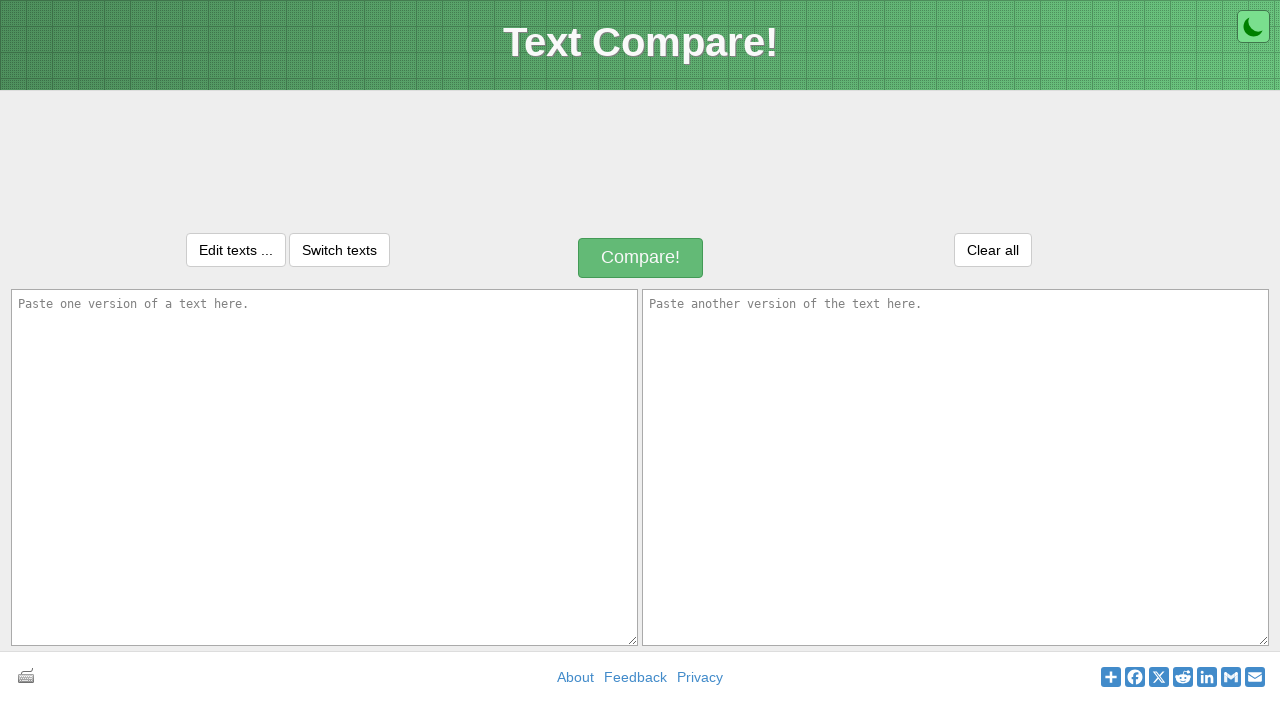

Filled first text area with 'welcome to selenium' on #inputText1
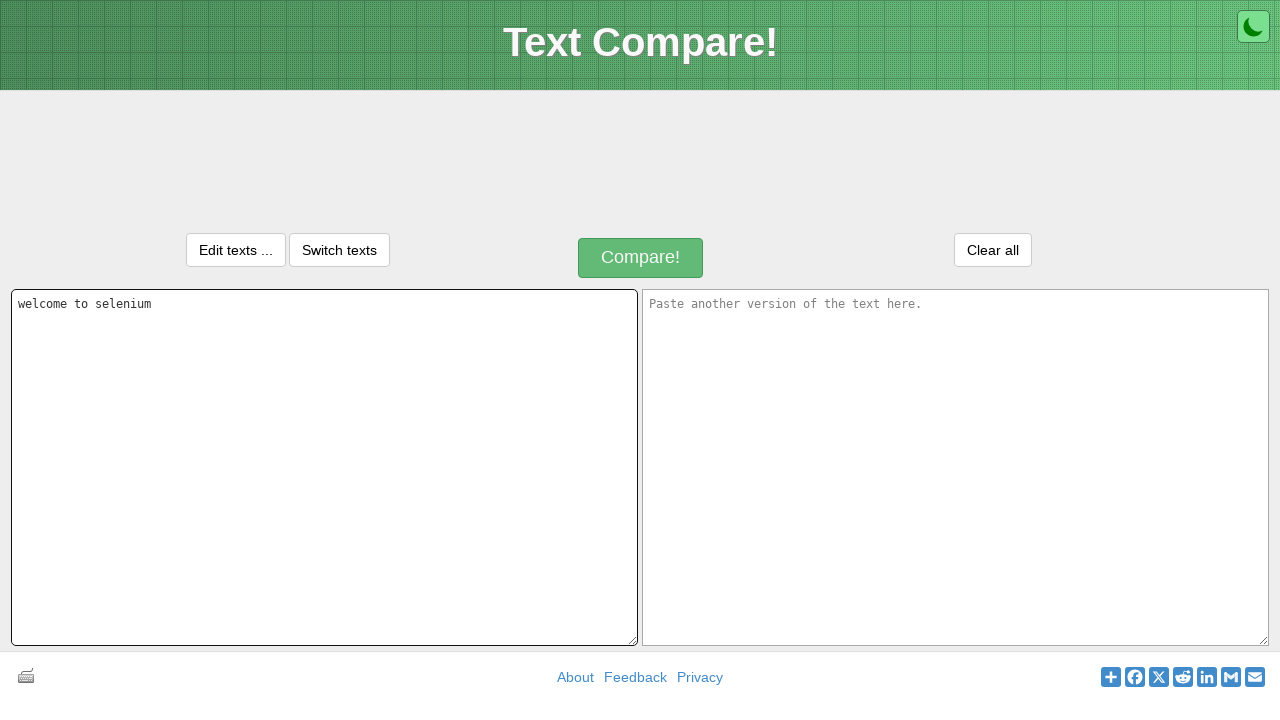

Selected all text in first text area using Ctrl+A on #inputText1
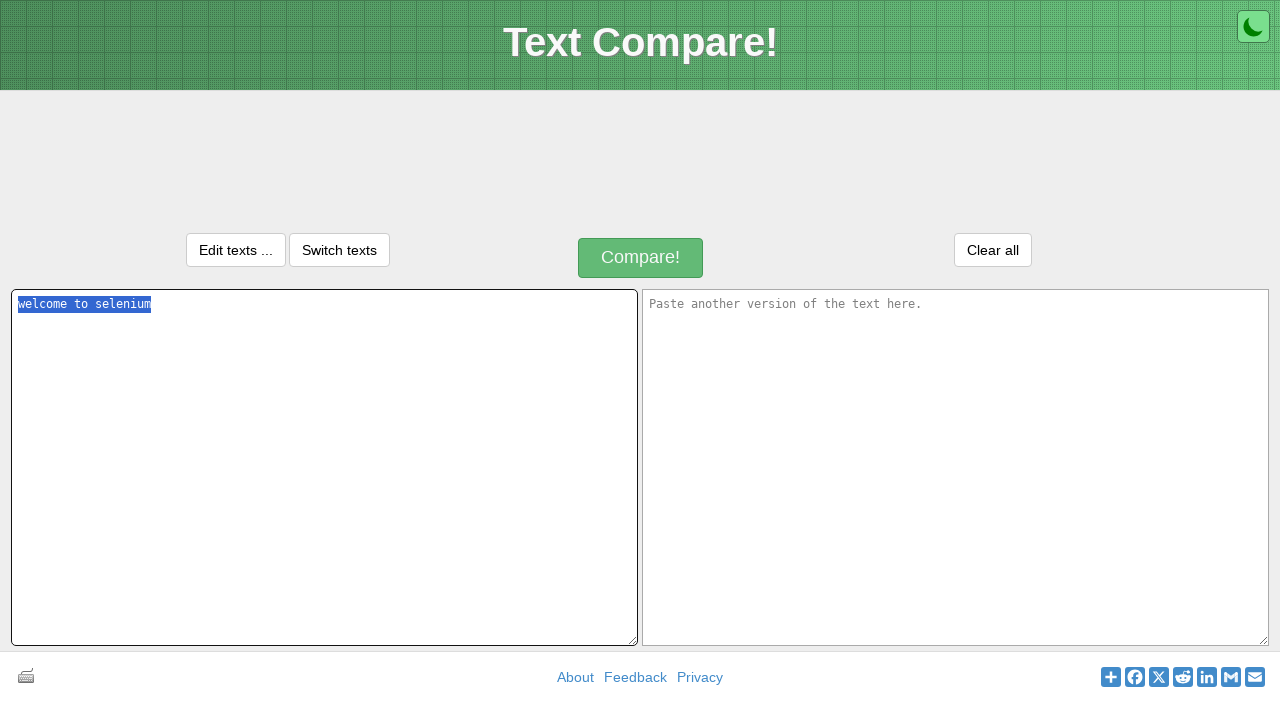

Copied selected text from first text area using Ctrl+C on #inputText1
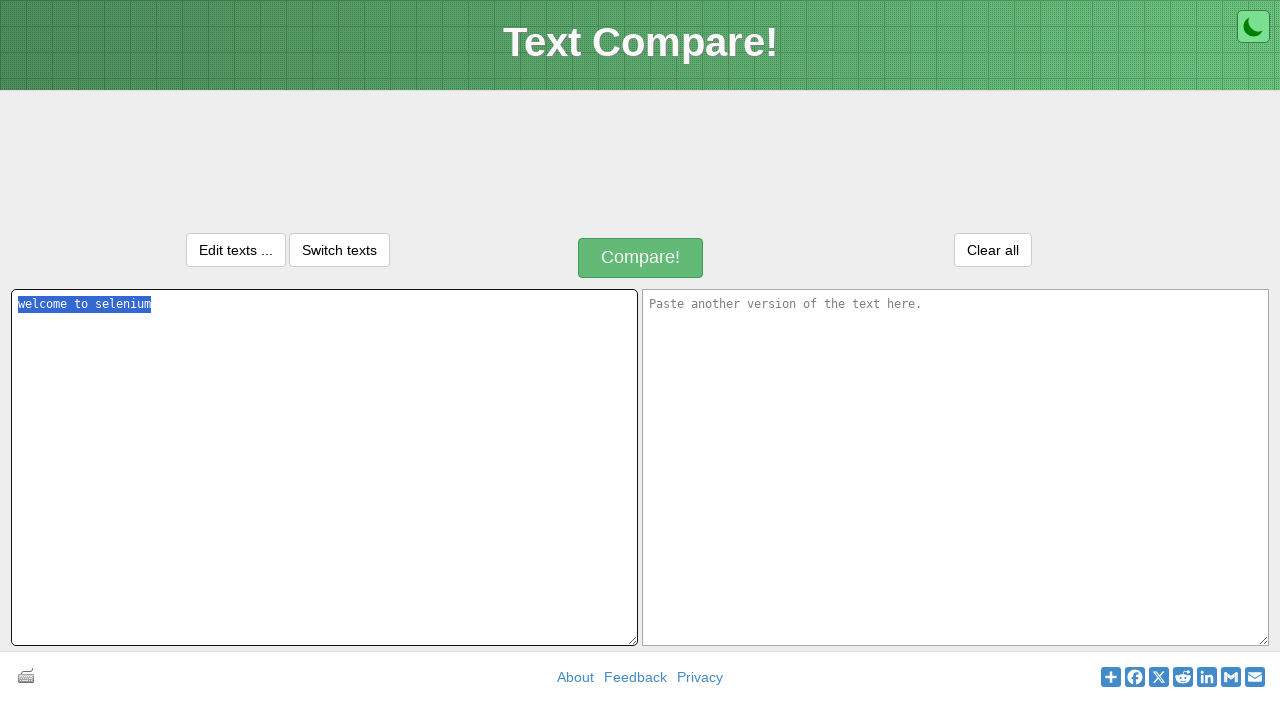

Moved focus to second text area using Tab key on #inputText1
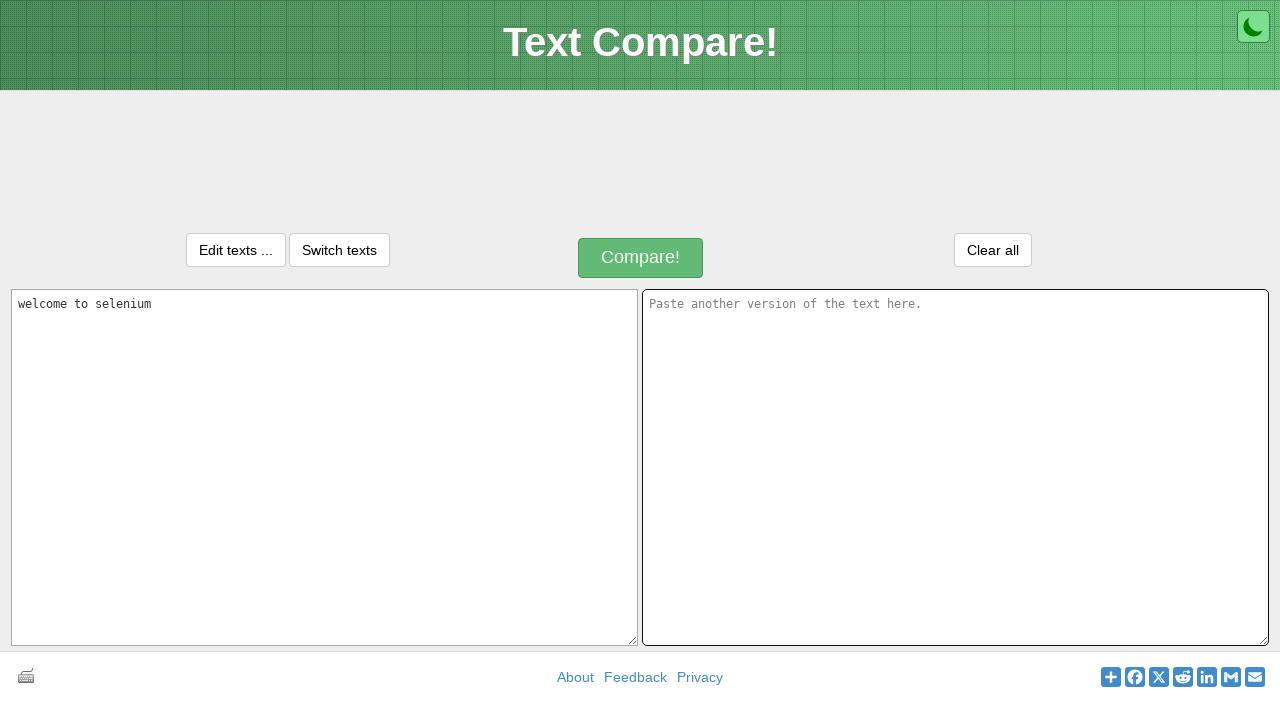

Pasted copied text into second text area using Ctrl+V on #inputText2
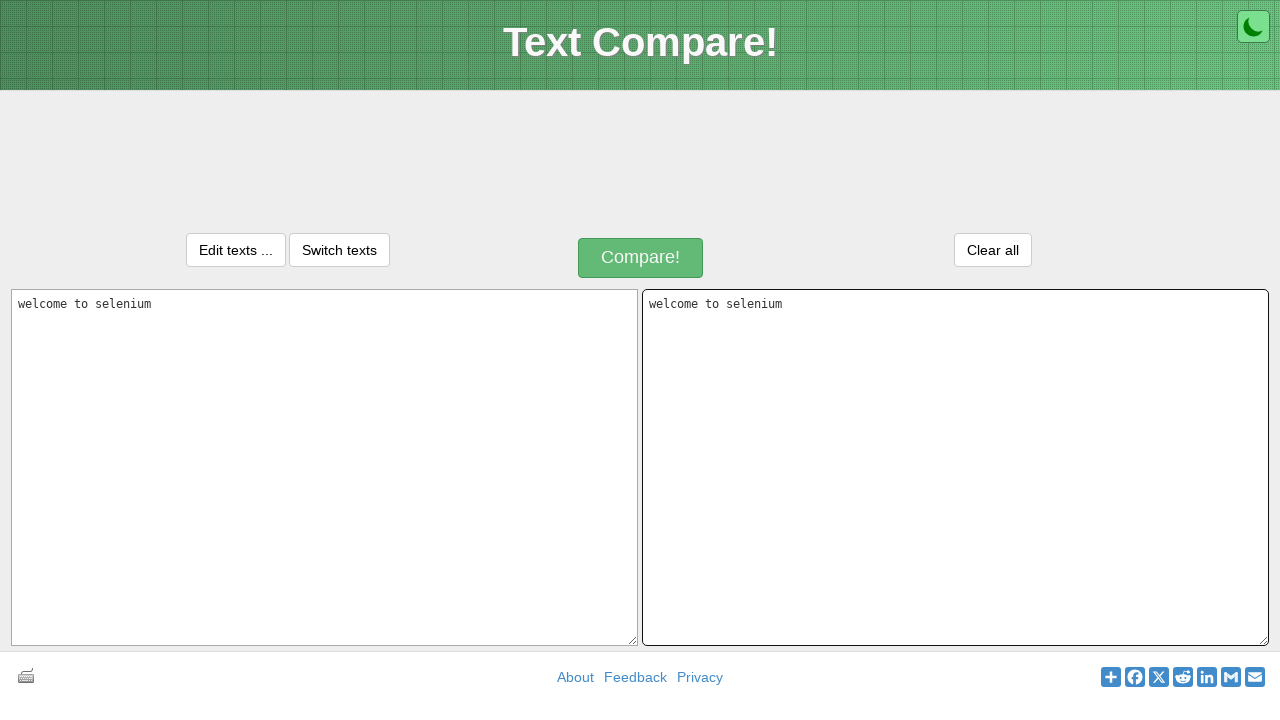

Retrieved text value from first text area
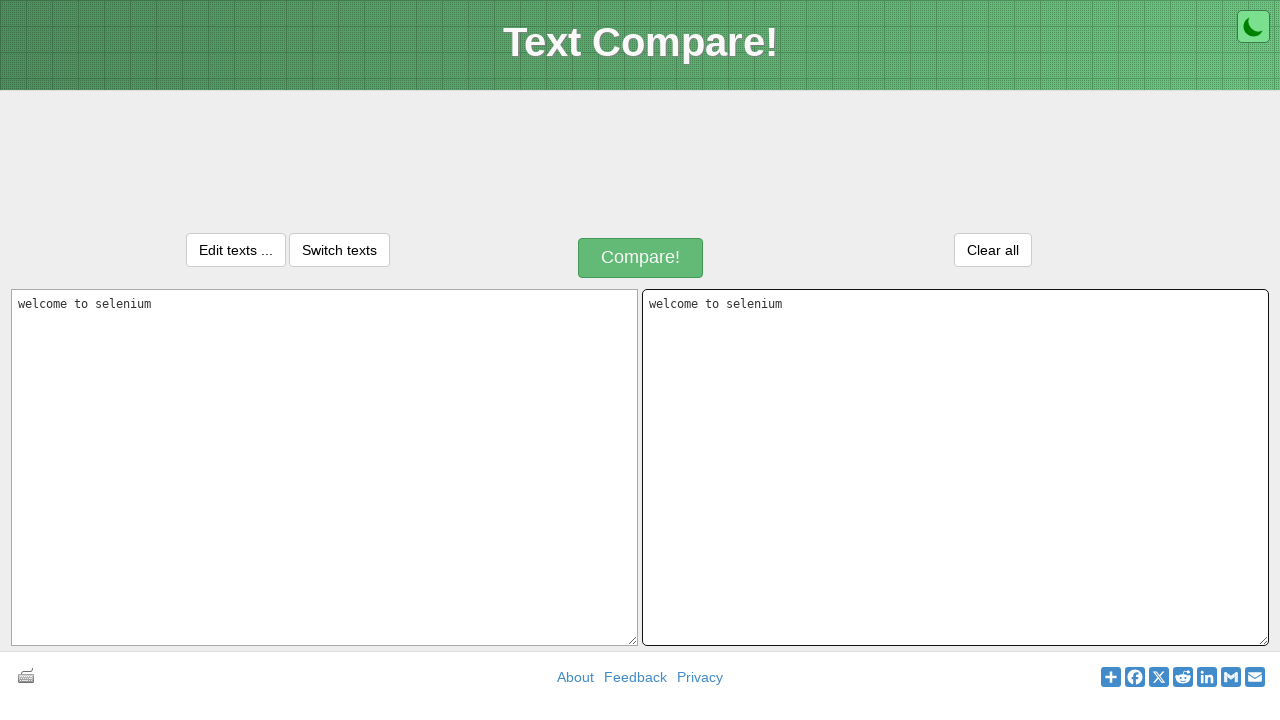

Retrieved text value from second text area
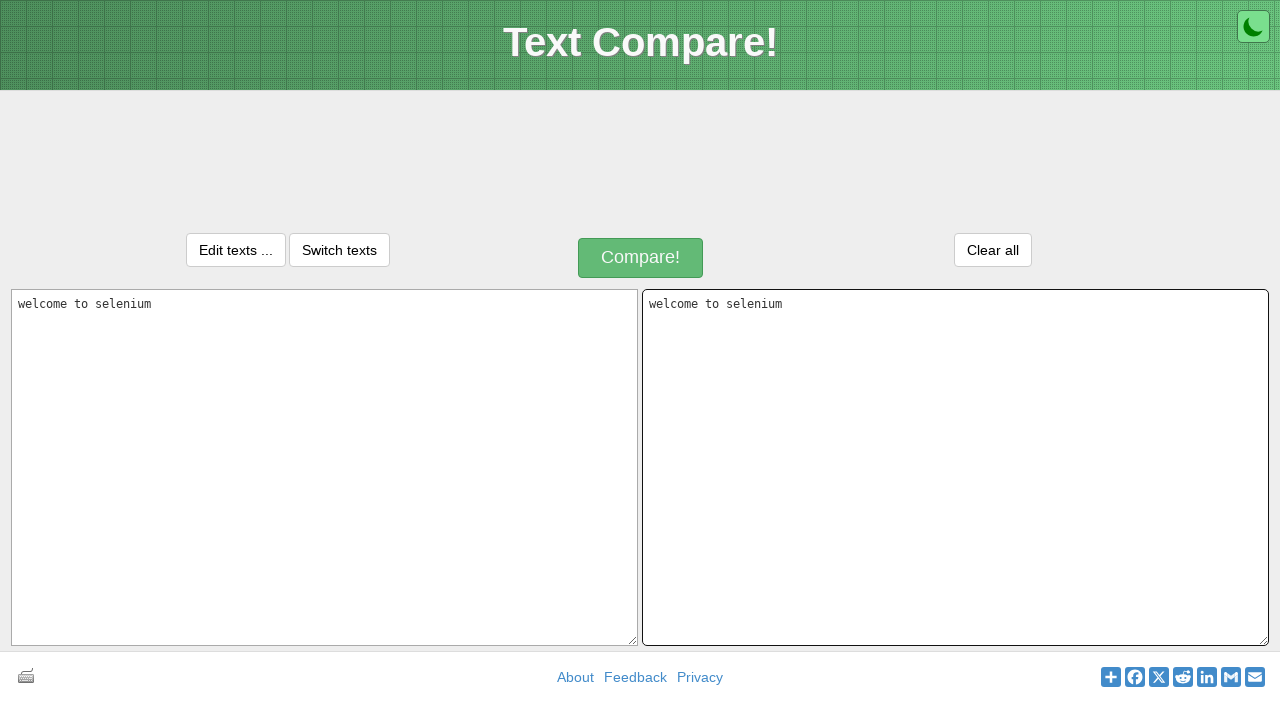

Verified that text was copied correctly between text areas
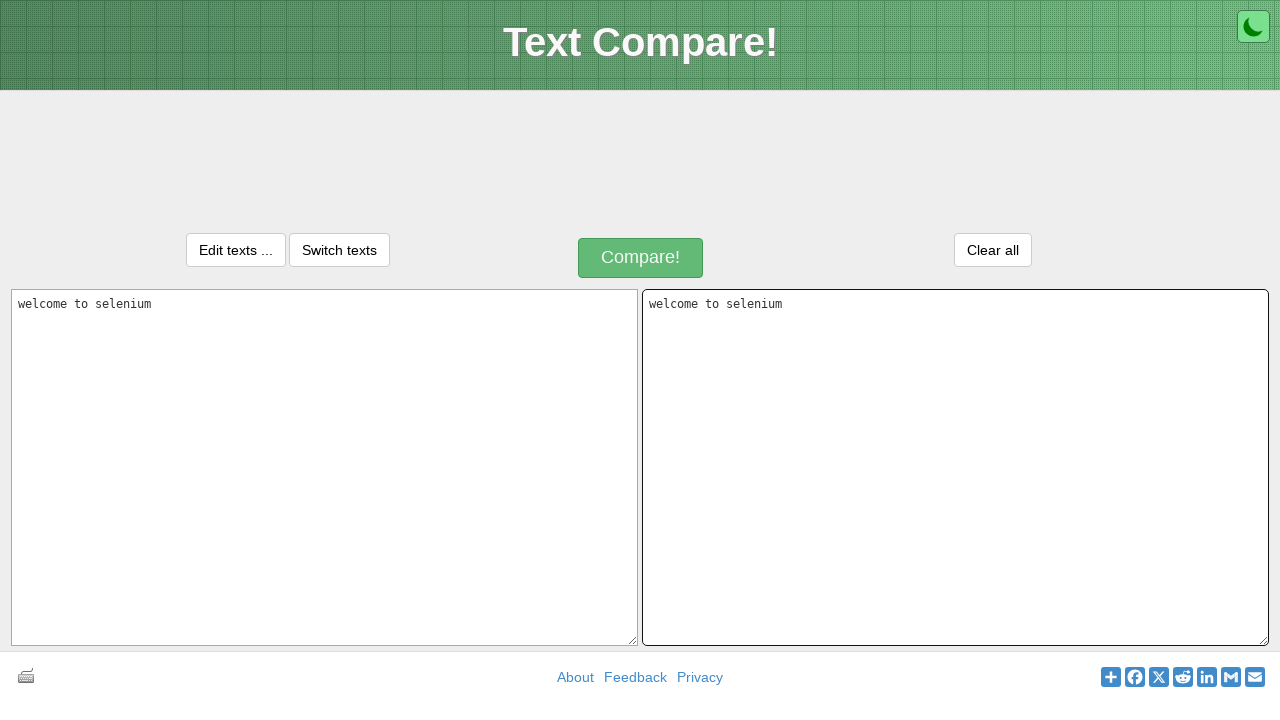

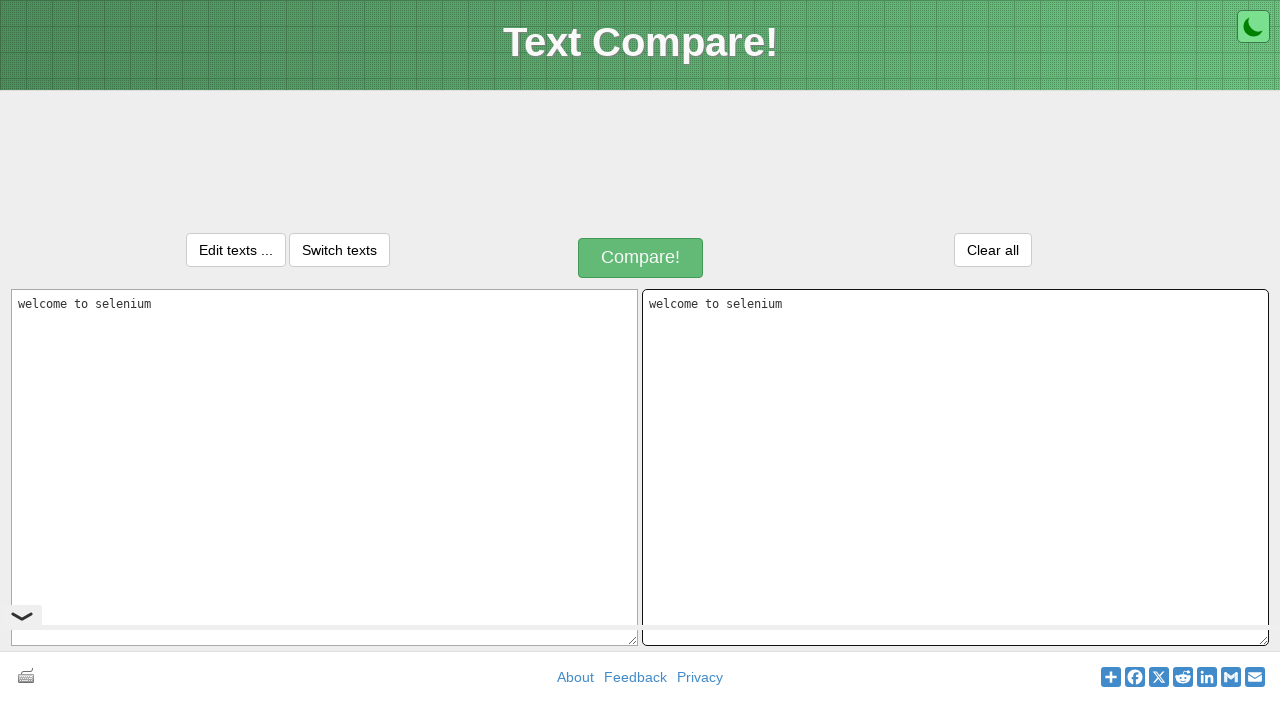